Tests that the Clear completed button is hidden when there are no completed items

Starting URL: https://demo.playwright.dev/todomvc

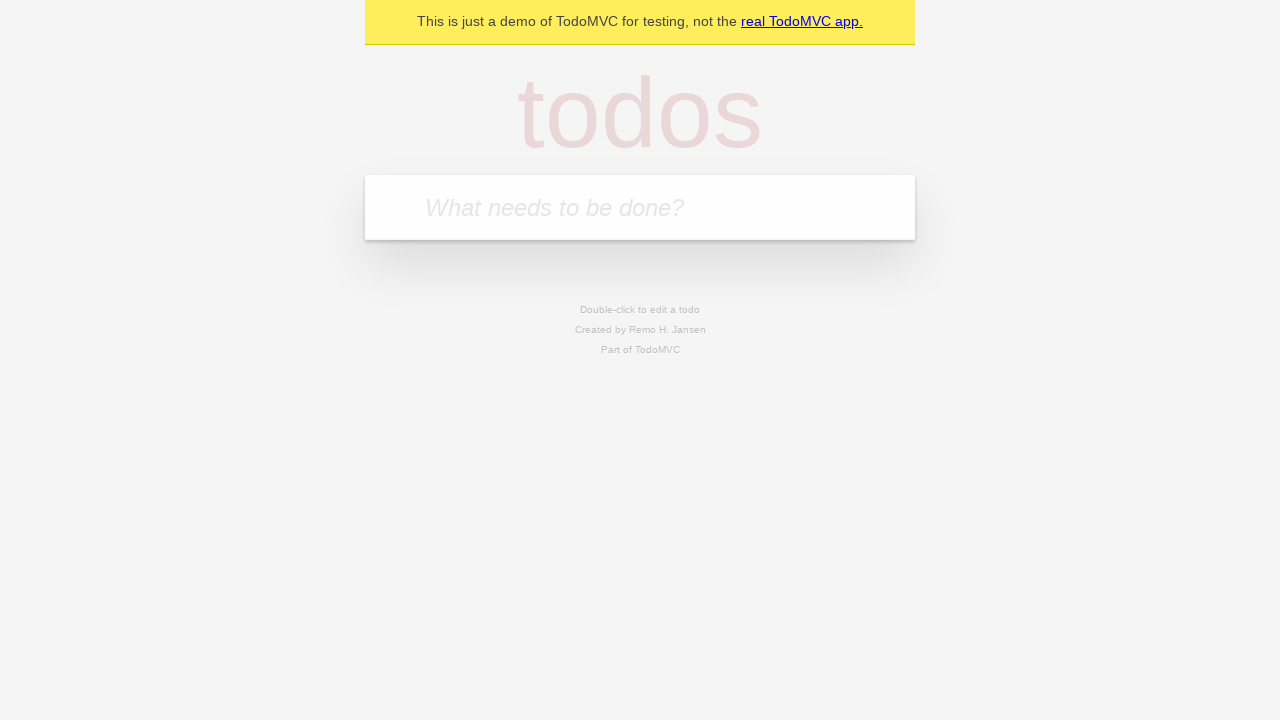

Filled input field with first todo 'buy some cheese' on internal:attr=[placeholder="What needs to be done?"i]
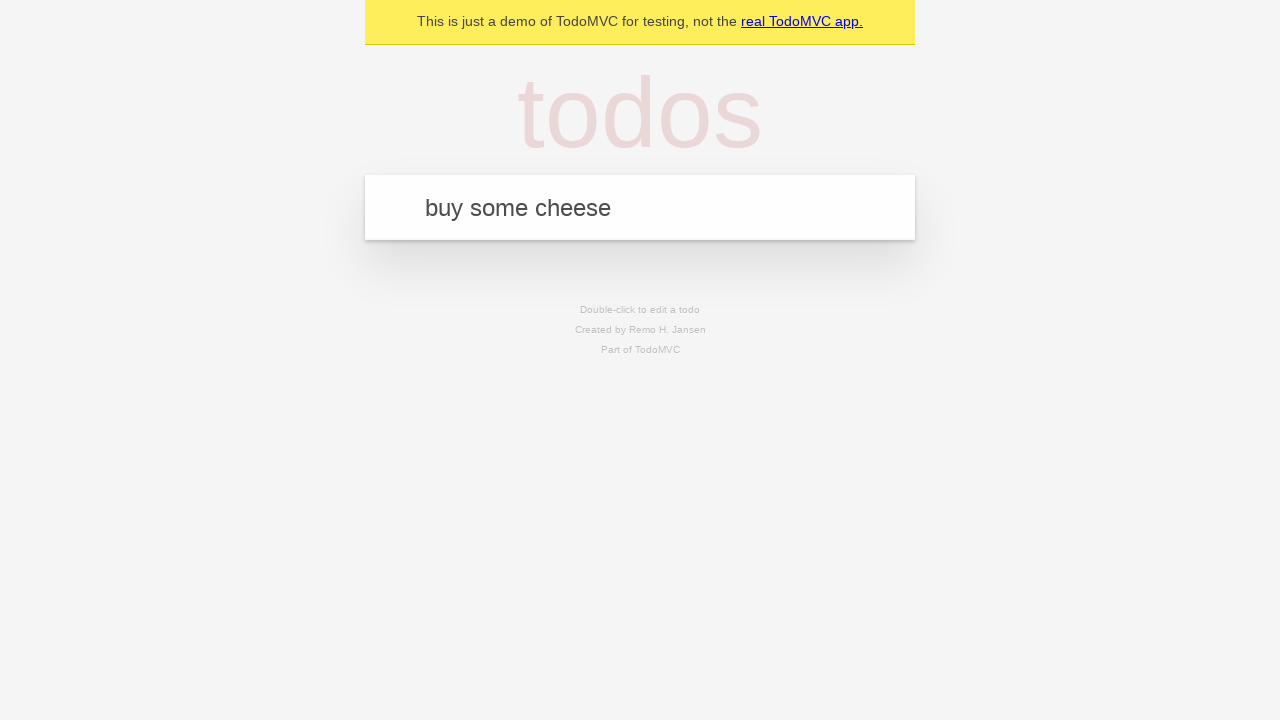

Pressed Enter to create first todo item on internal:attr=[placeholder="What needs to be done?"i]
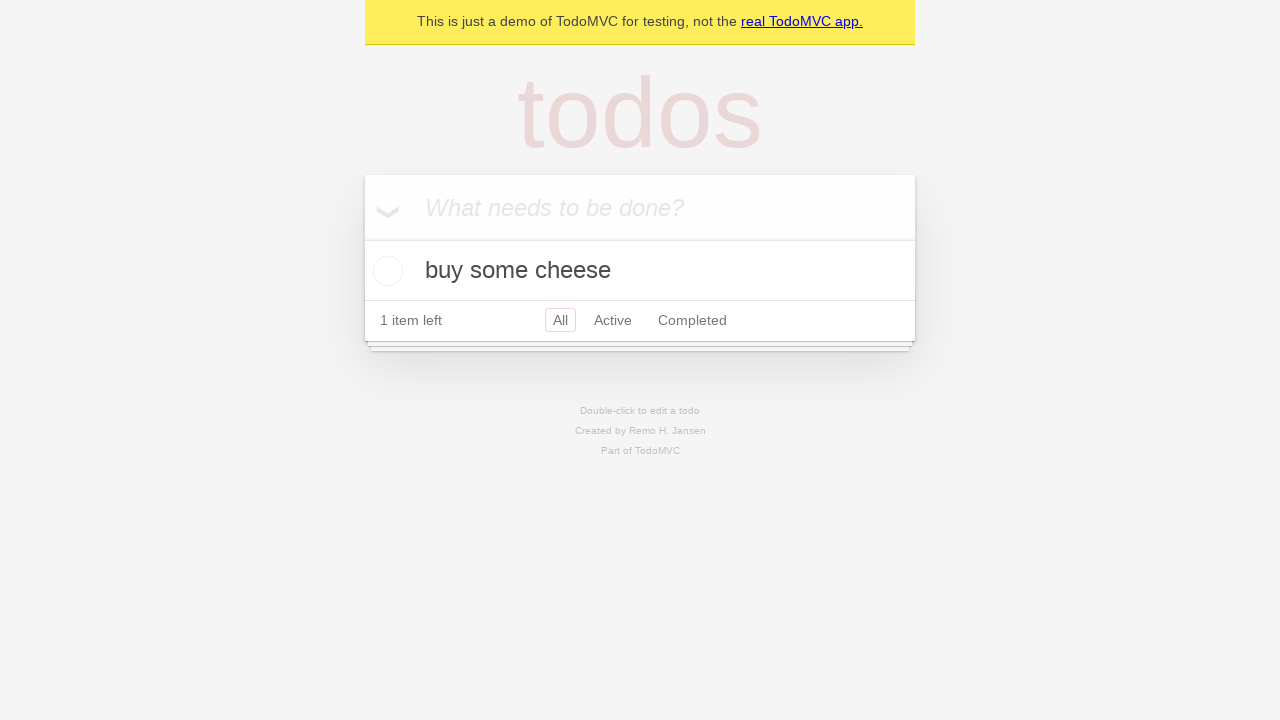

Filled input field with second todo 'feed the cat' on internal:attr=[placeholder="What needs to be done?"i]
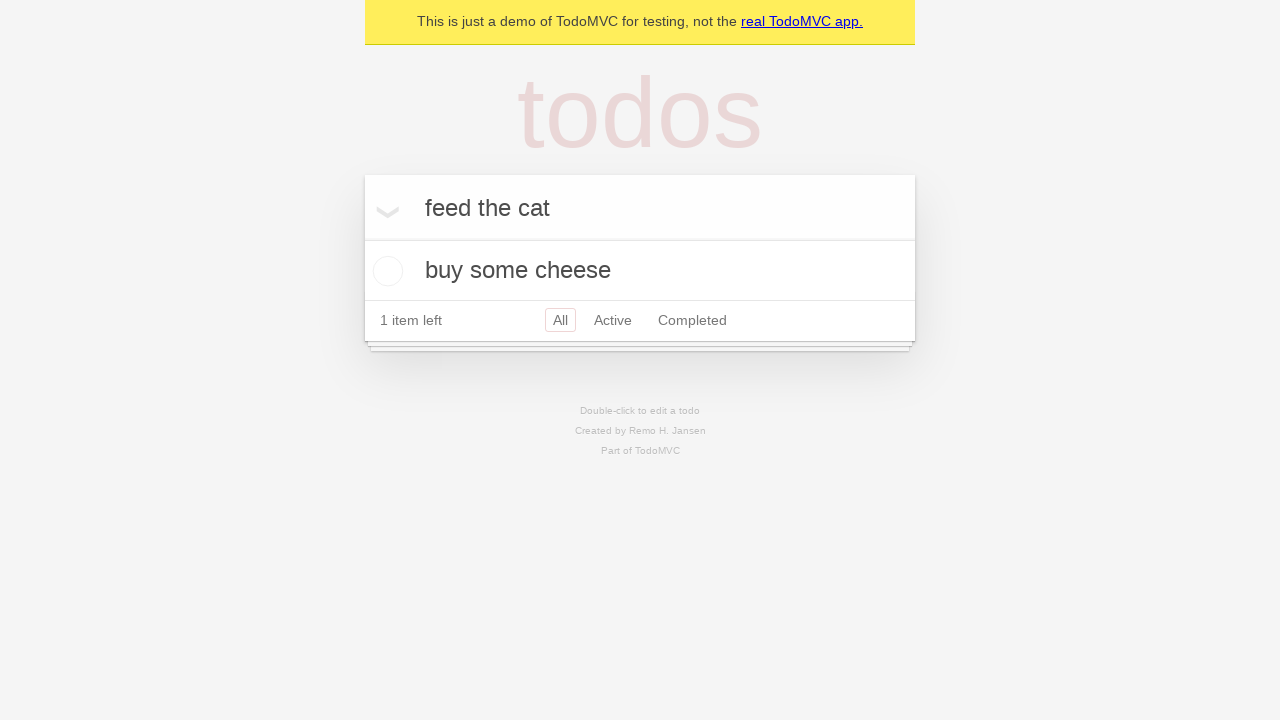

Pressed Enter to create second todo item on internal:attr=[placeholder="What needs to be done?"i]
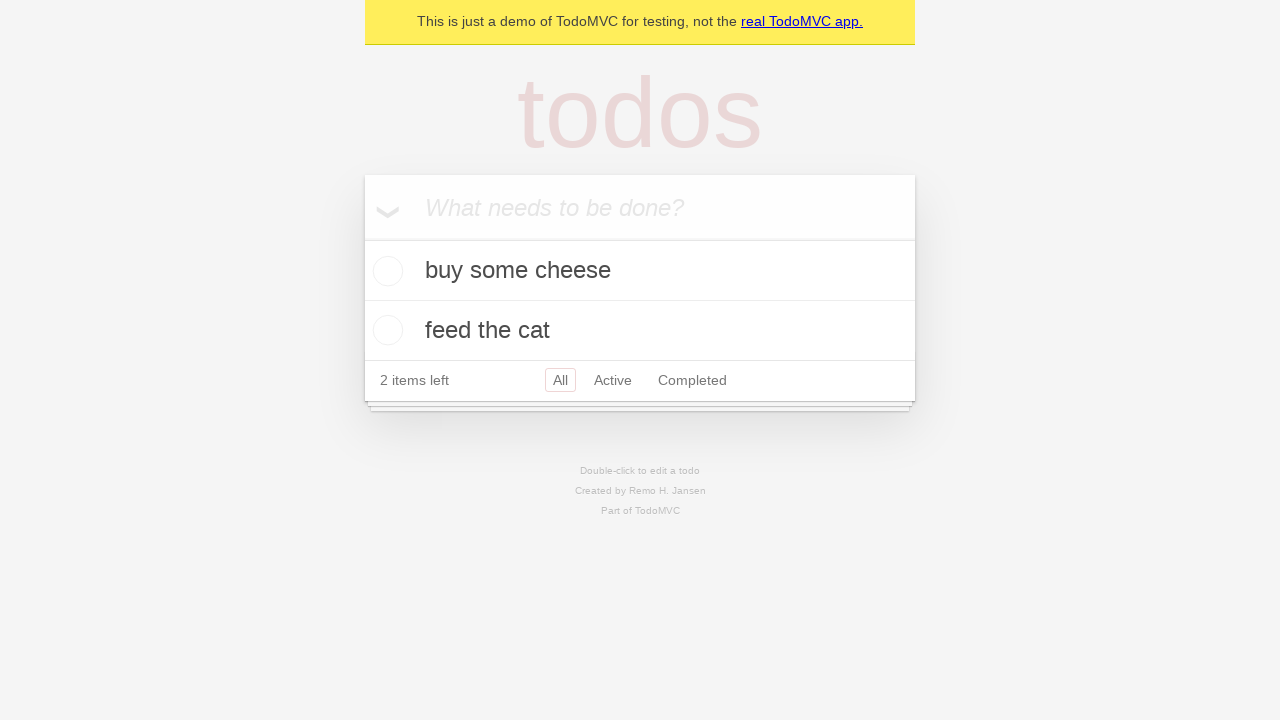

Filled input field with third todo 'book a doctors appointment' on internal:attr=[placeholder="What needs to be done?"i]
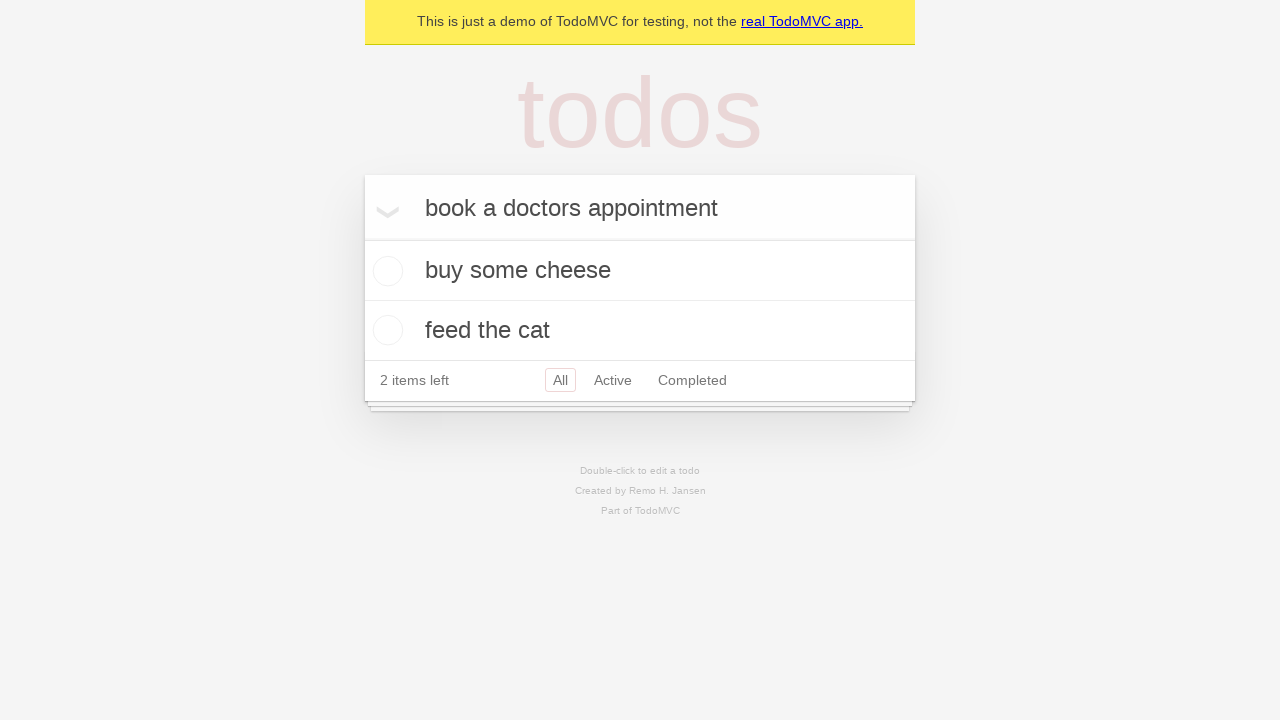

Pressed Enter to create third todo item on internal:attr=[placeholder="What needs to be done?"i]
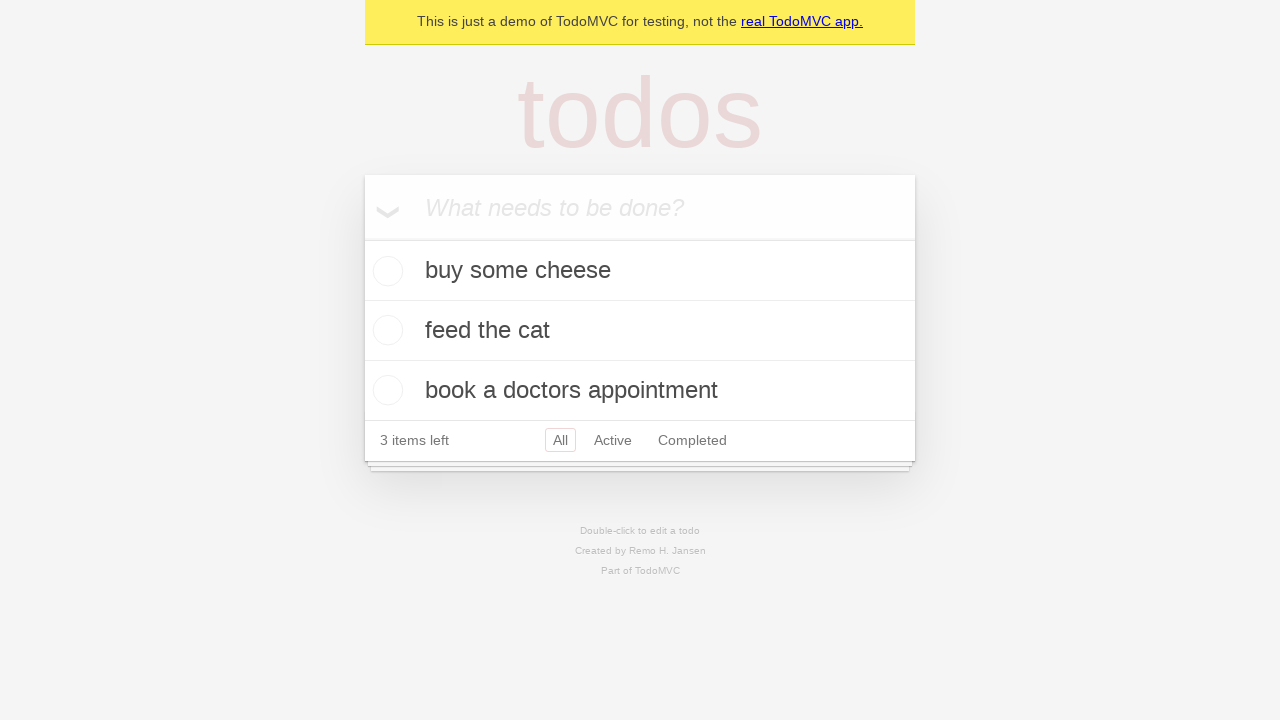

Checked the first todo item as completed at (385, 271) on .todo-list li .toggle >> nth=0
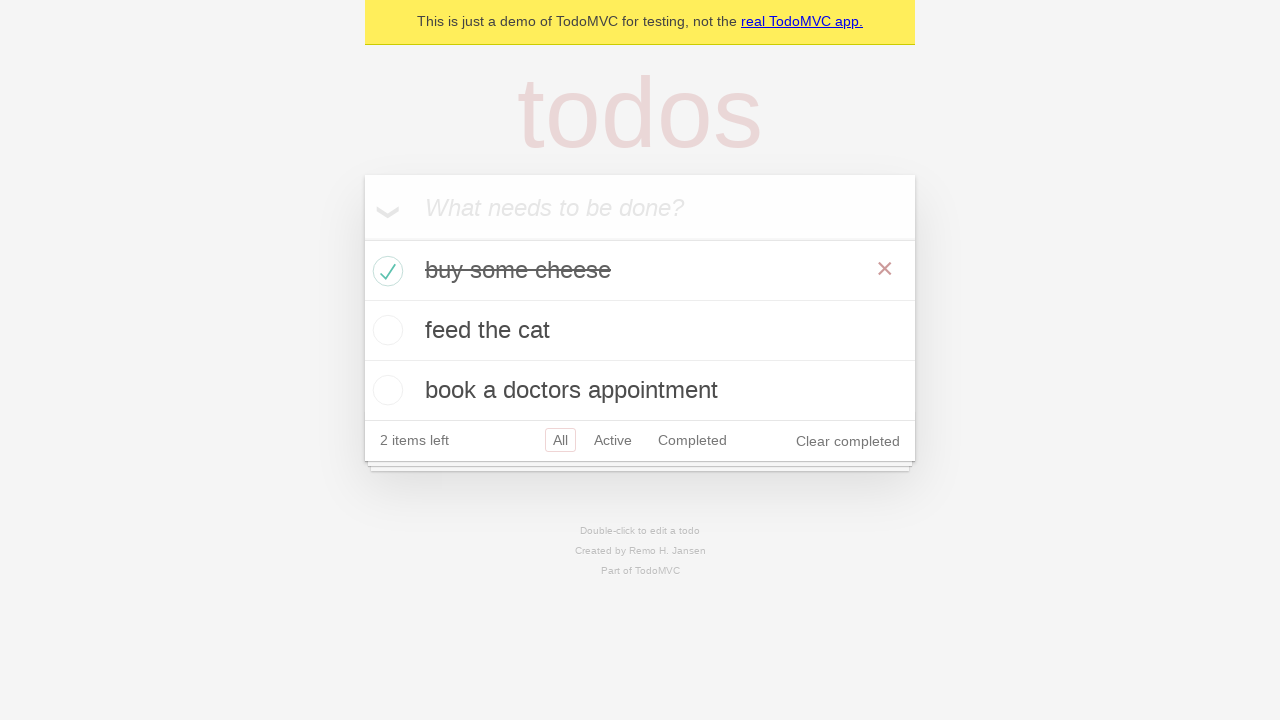

Clicked Clear completed button to remove completed todo at (848, 441) on internal:role=button[name="Clear completed"i]
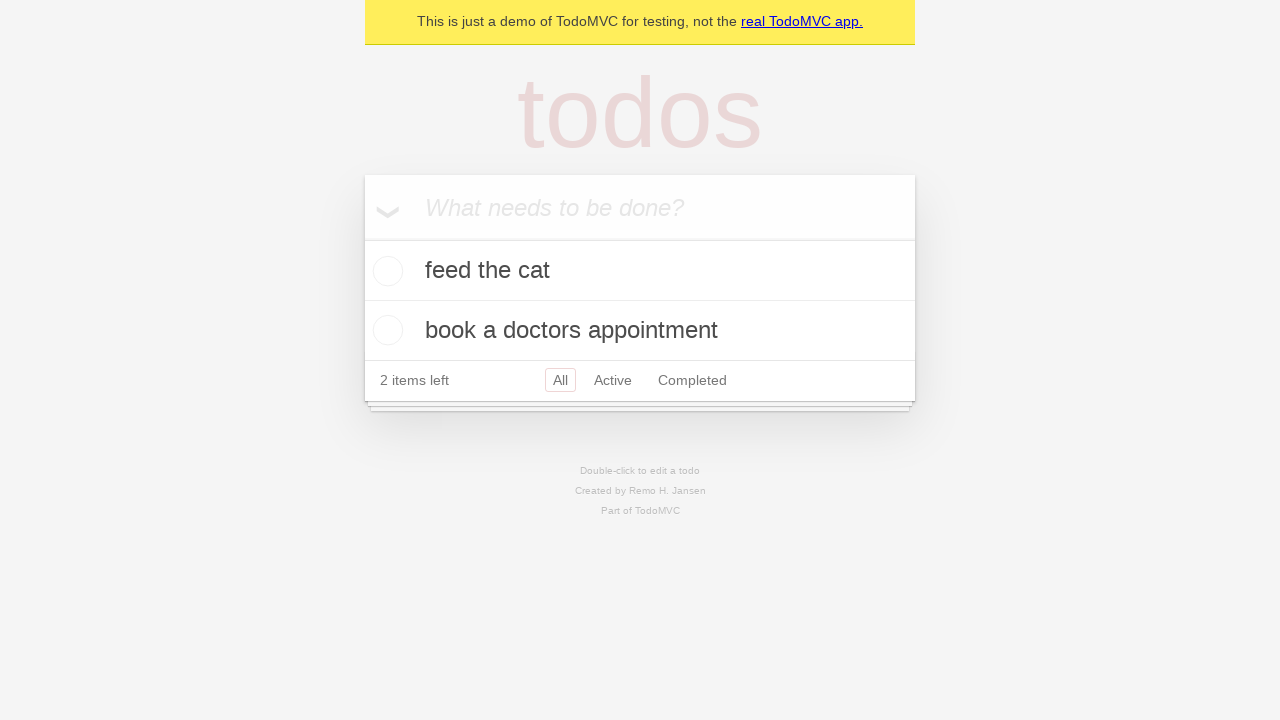

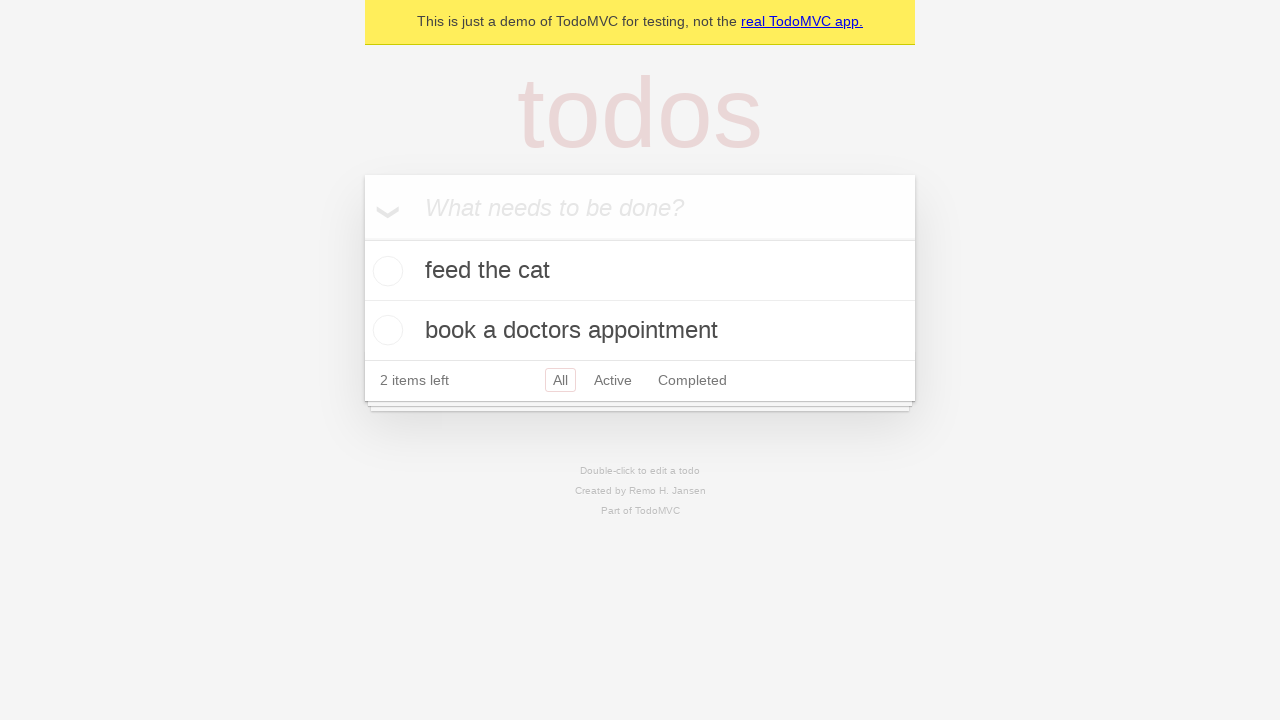